Tests clicking a JavaScript alert button, accepting the alert, and verifying the result message displays correctly.

Starting URL: https://practice.cydeo.com/javascript_alerts

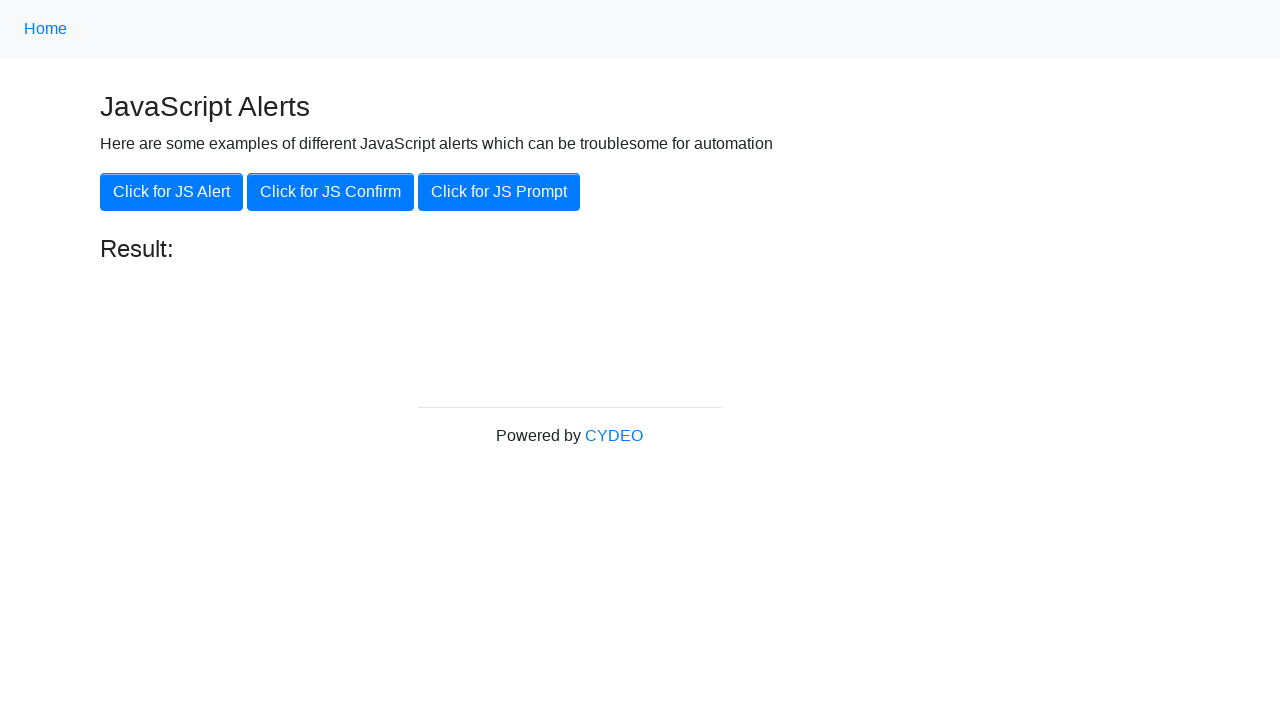

Clicked 'Click for JS Alert' button at (172, 192) on xpath=//button[.='Click for JS Alert']
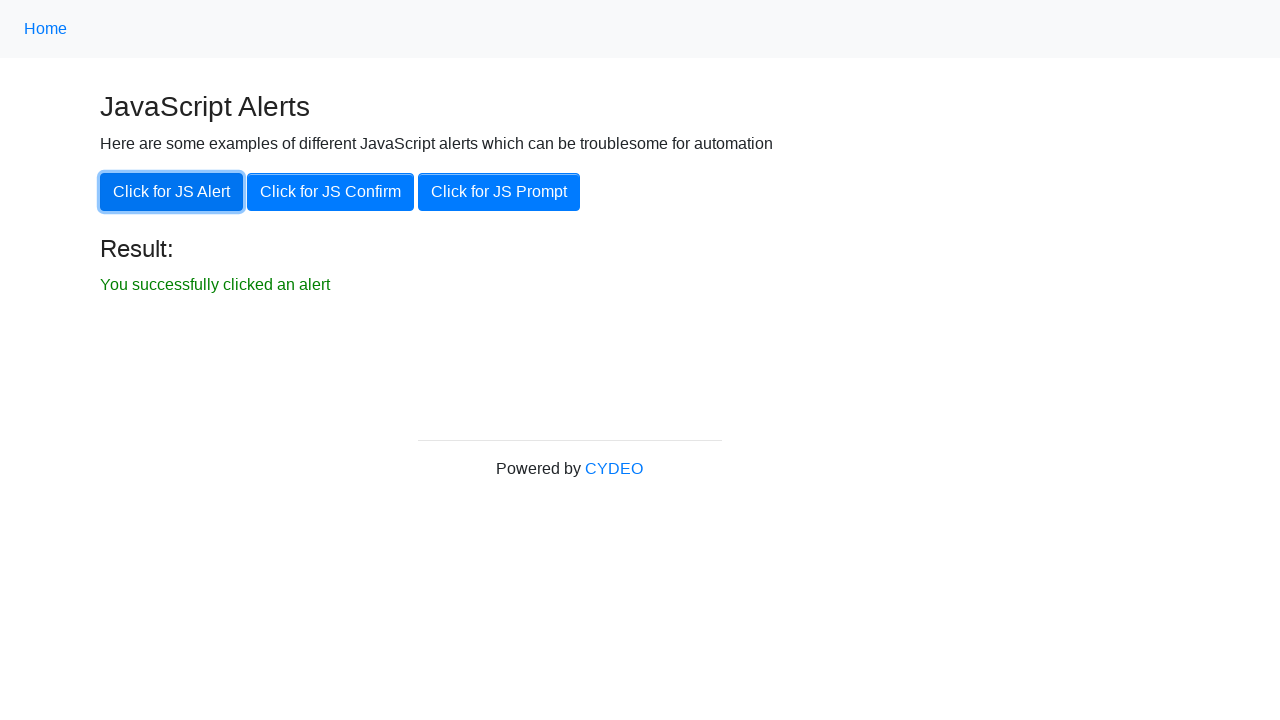

Set up alert dialog handler to accept alerts
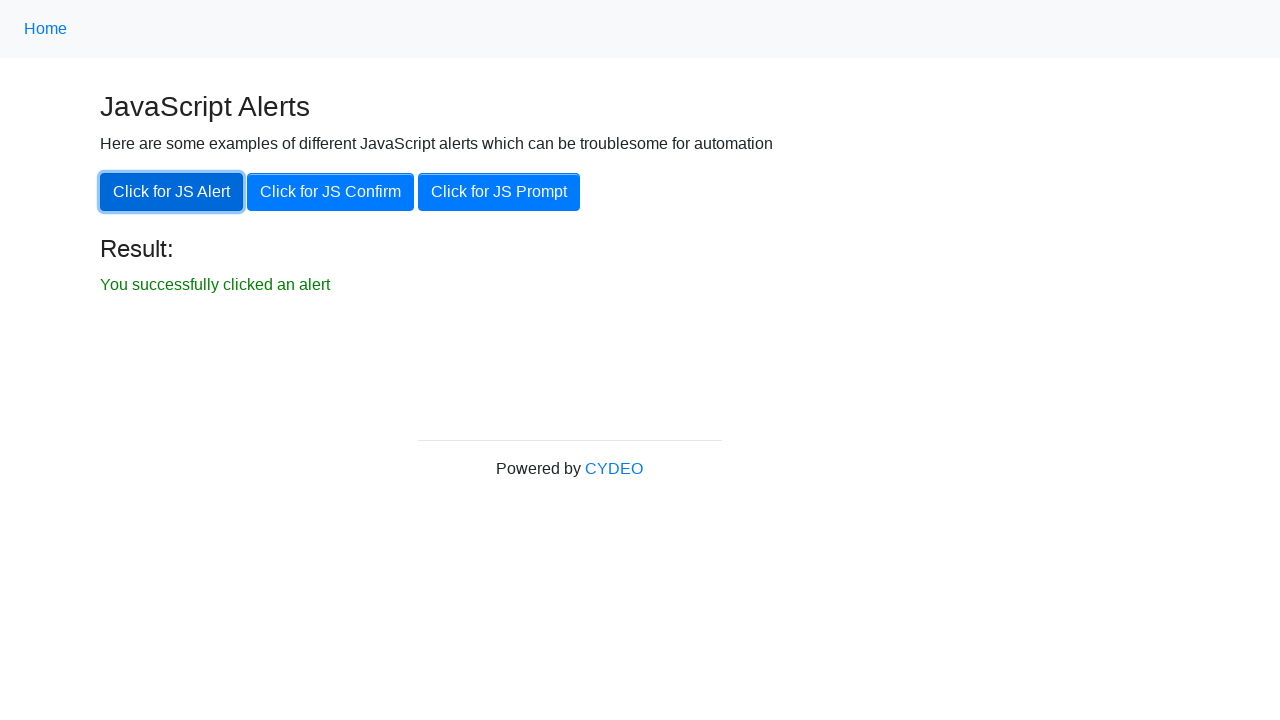

Result message element became visible
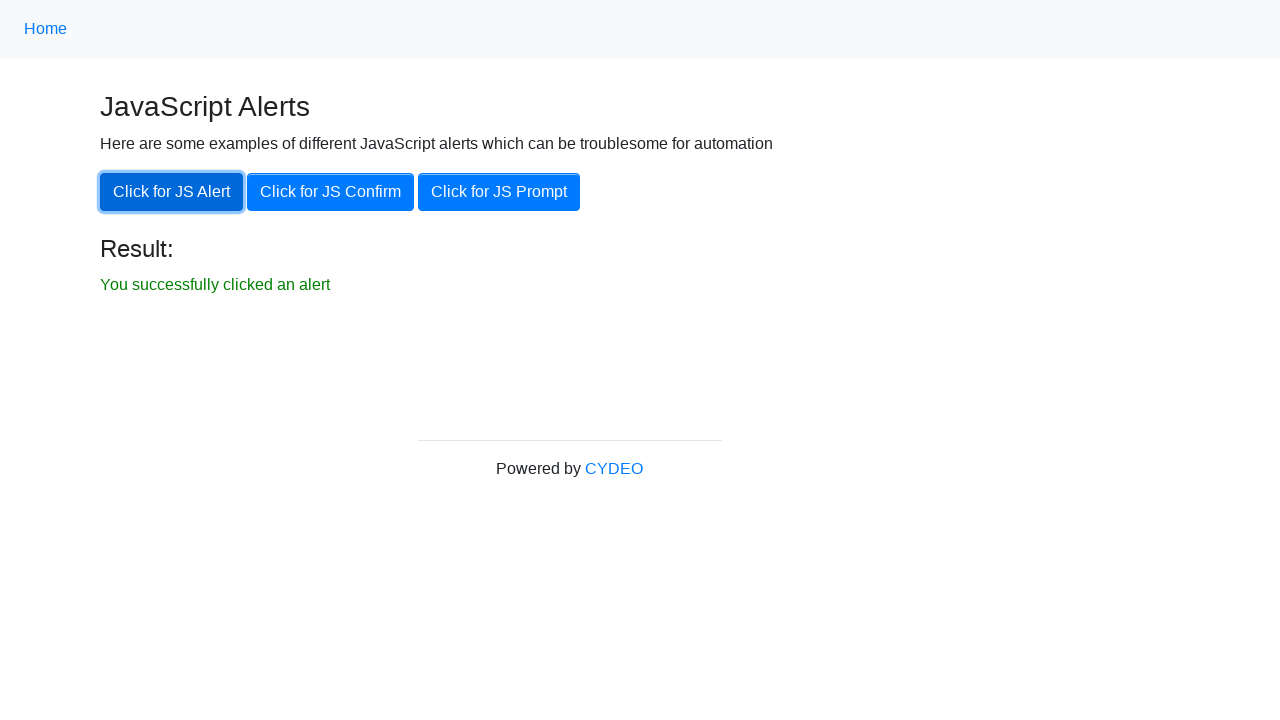

Verified result text matches expected message 'You successfully clicked an alert'
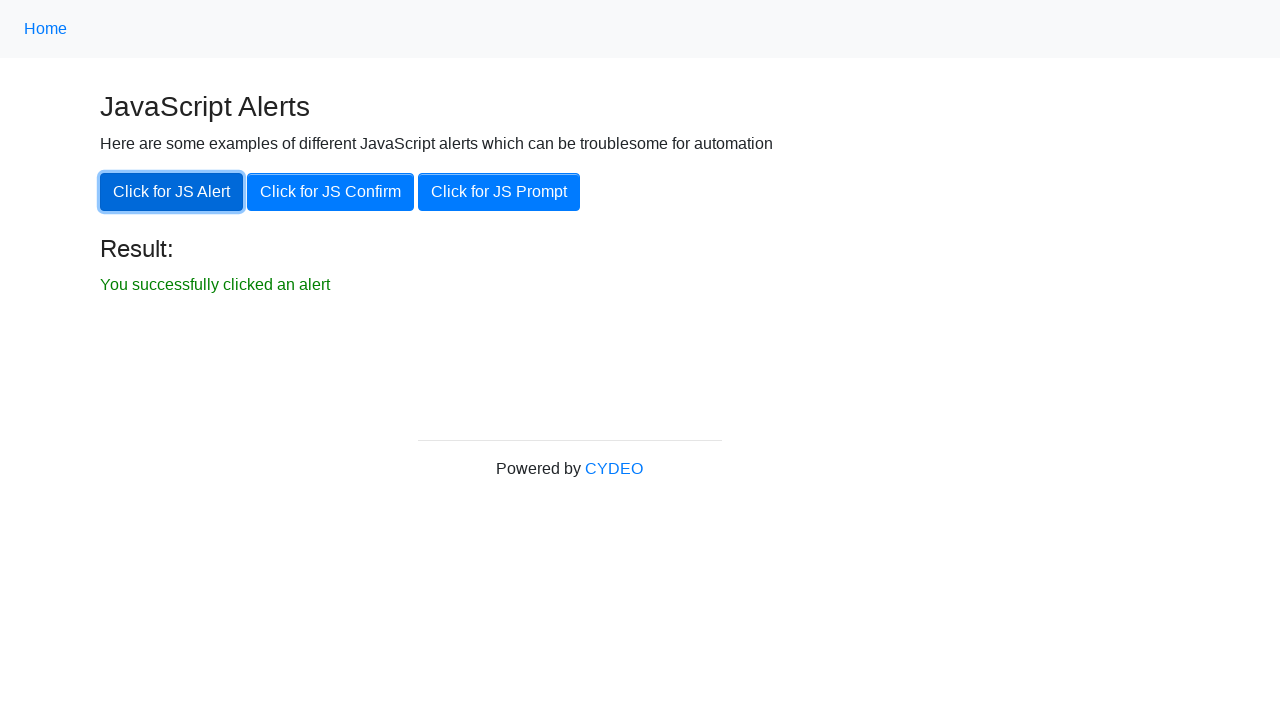

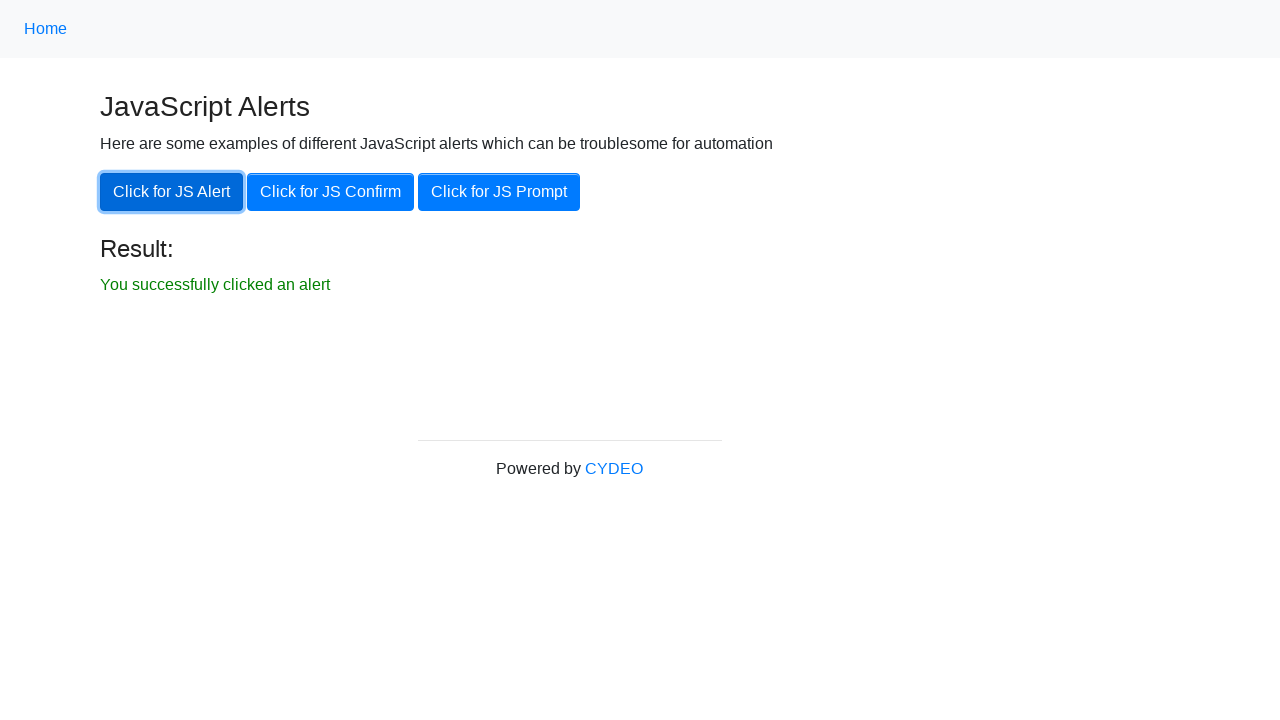